Tests double-click functionality by double-clicking the 'Copy Text' button on a test automation practice page.

Starting URL: https://testautomationpractice.blogspot.com/

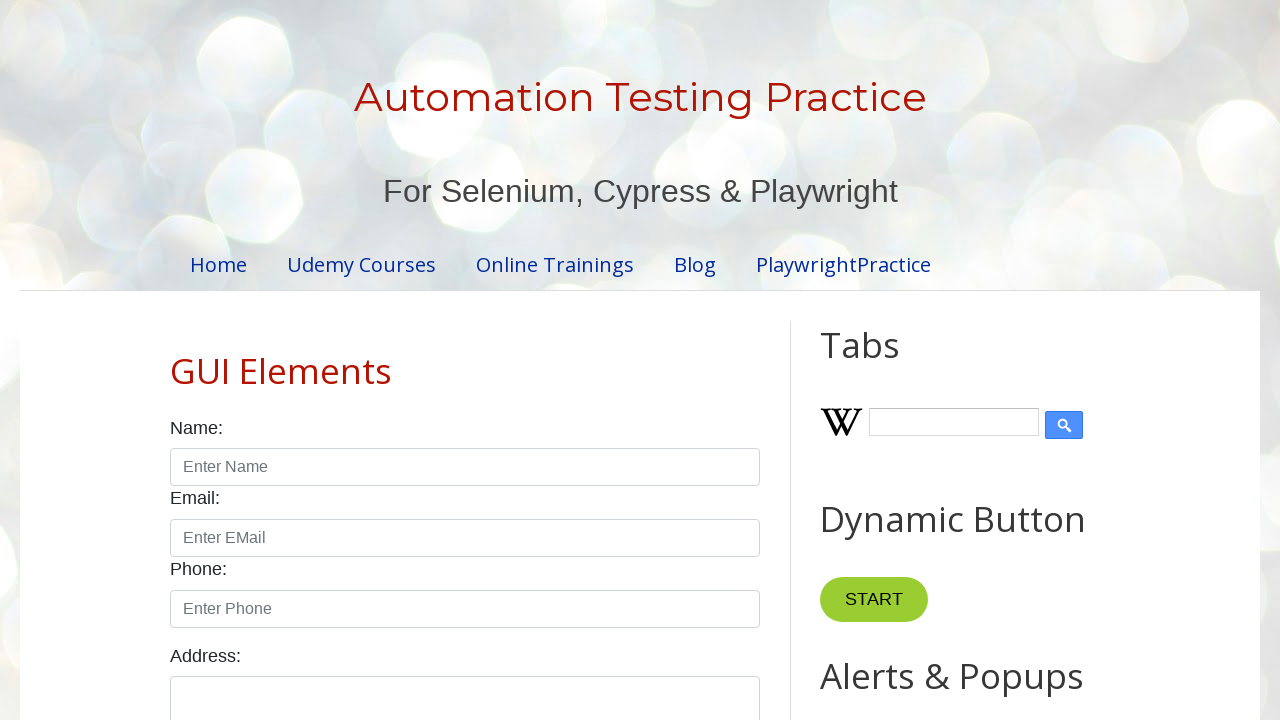

Navigated to test automation practice page
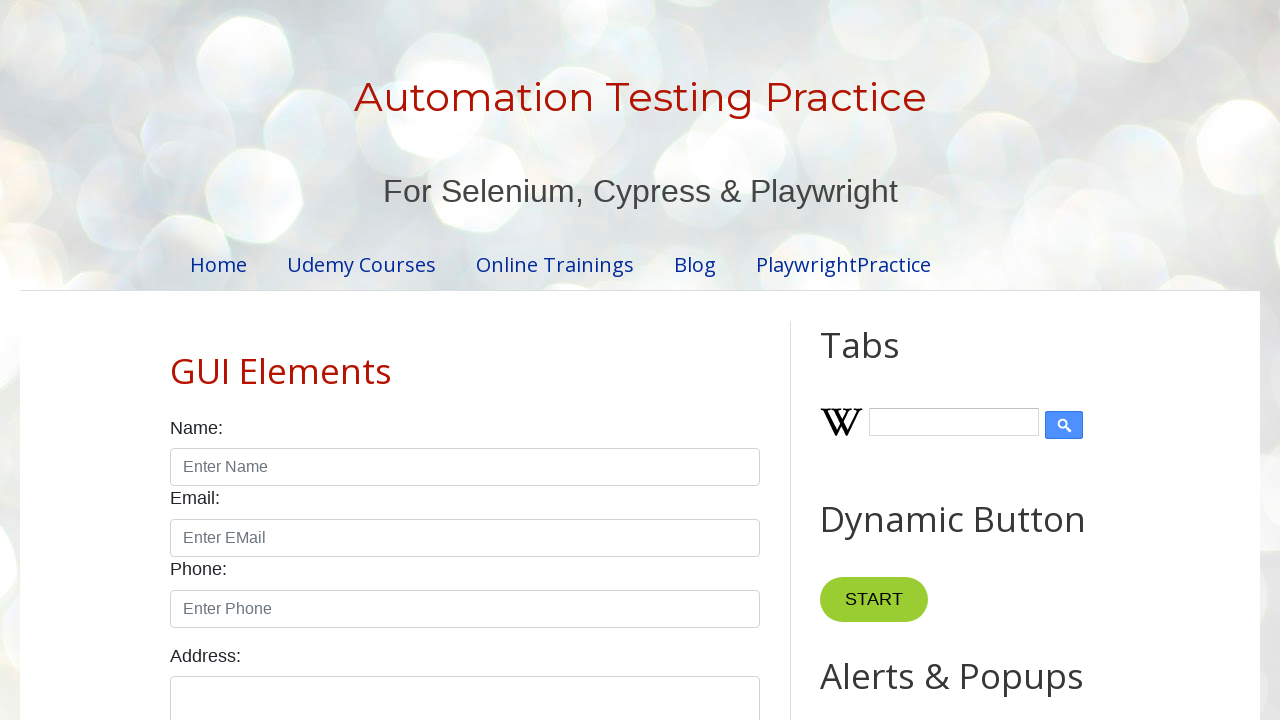

Located the 'Copy Text' button
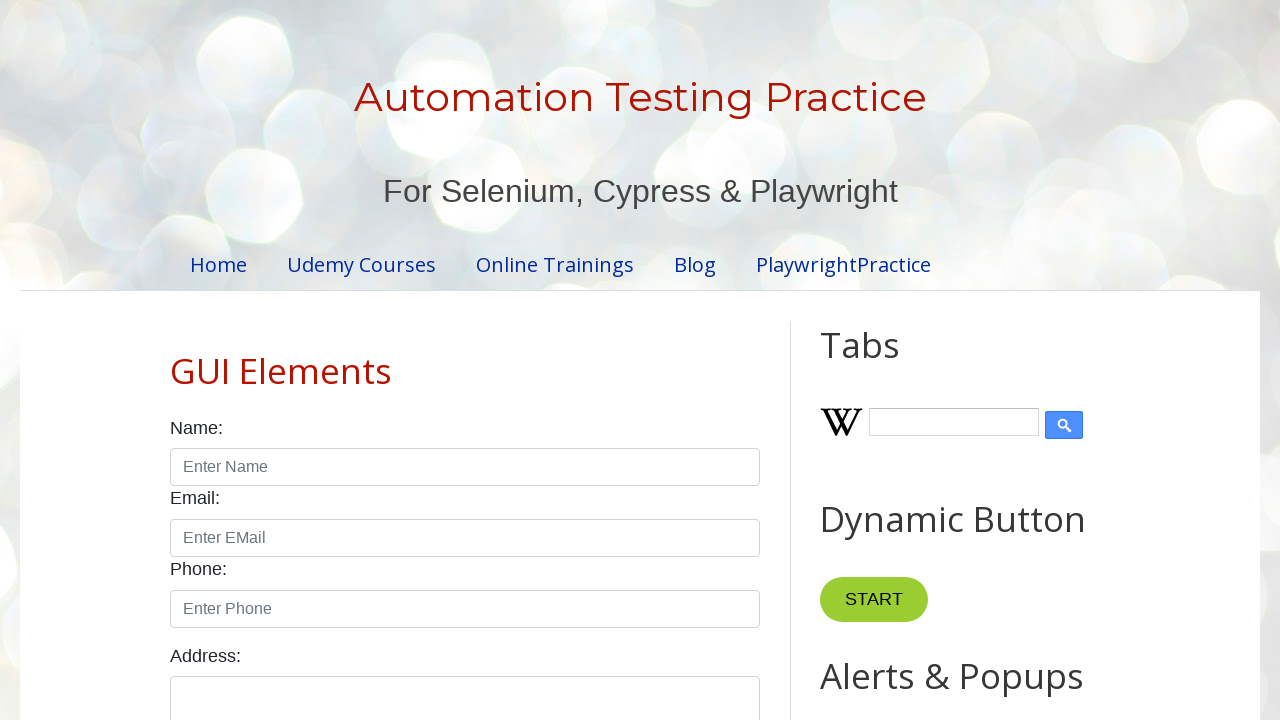

Double-clicked the 'Copy Text' button at (885, 360) on xpath=//button[normalize-space()='Copy Text']
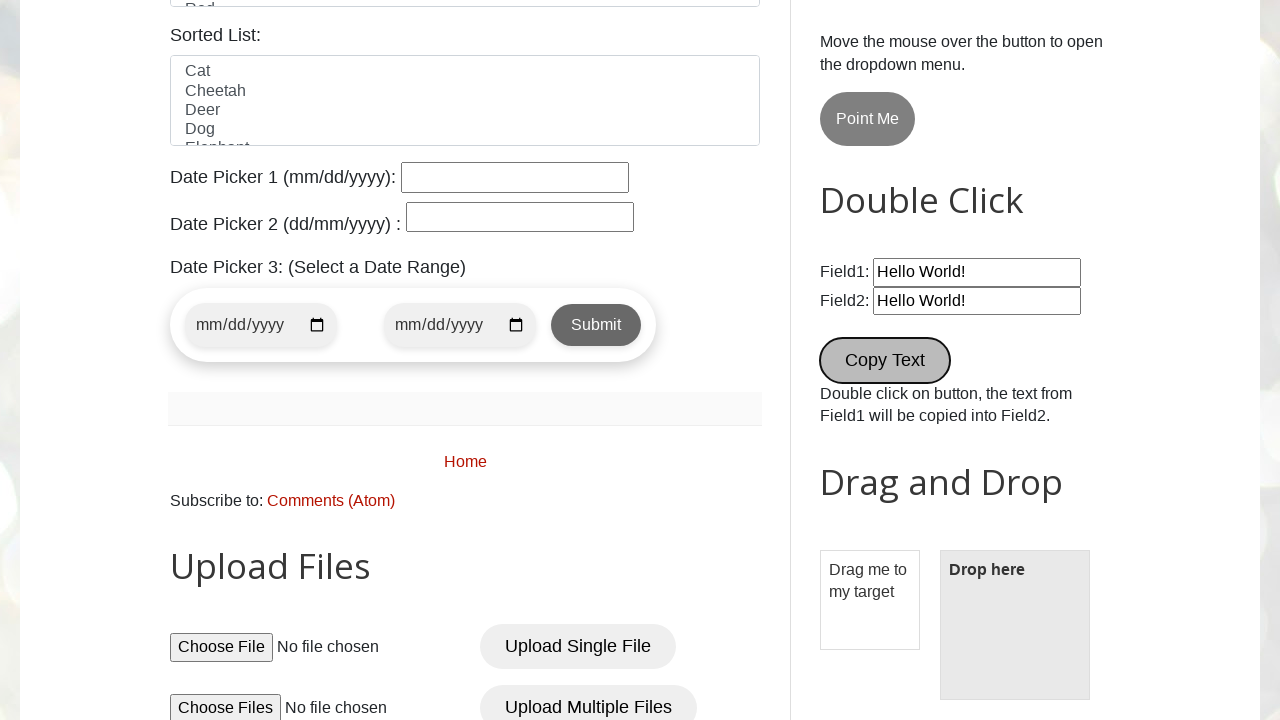

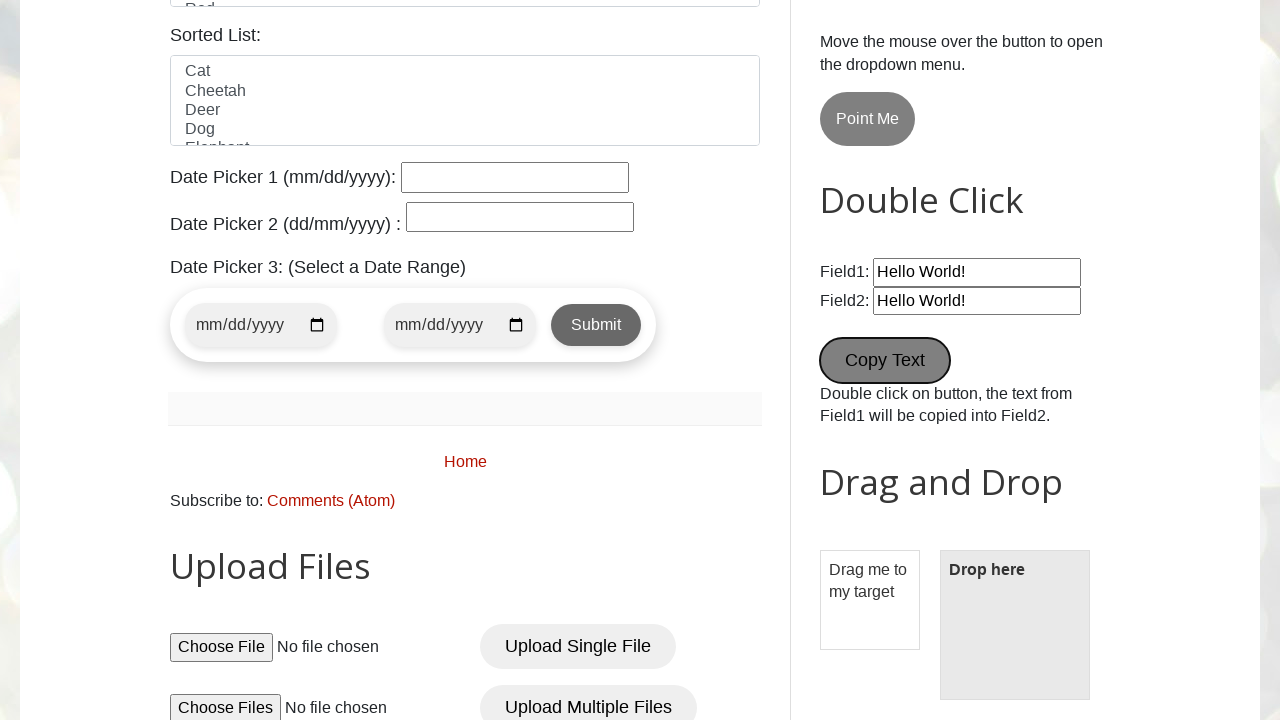